Tests detection of broken image (hjkl.jpg) on the Broken Images page

Starting URL: https://the-internet.herokuapp.com/

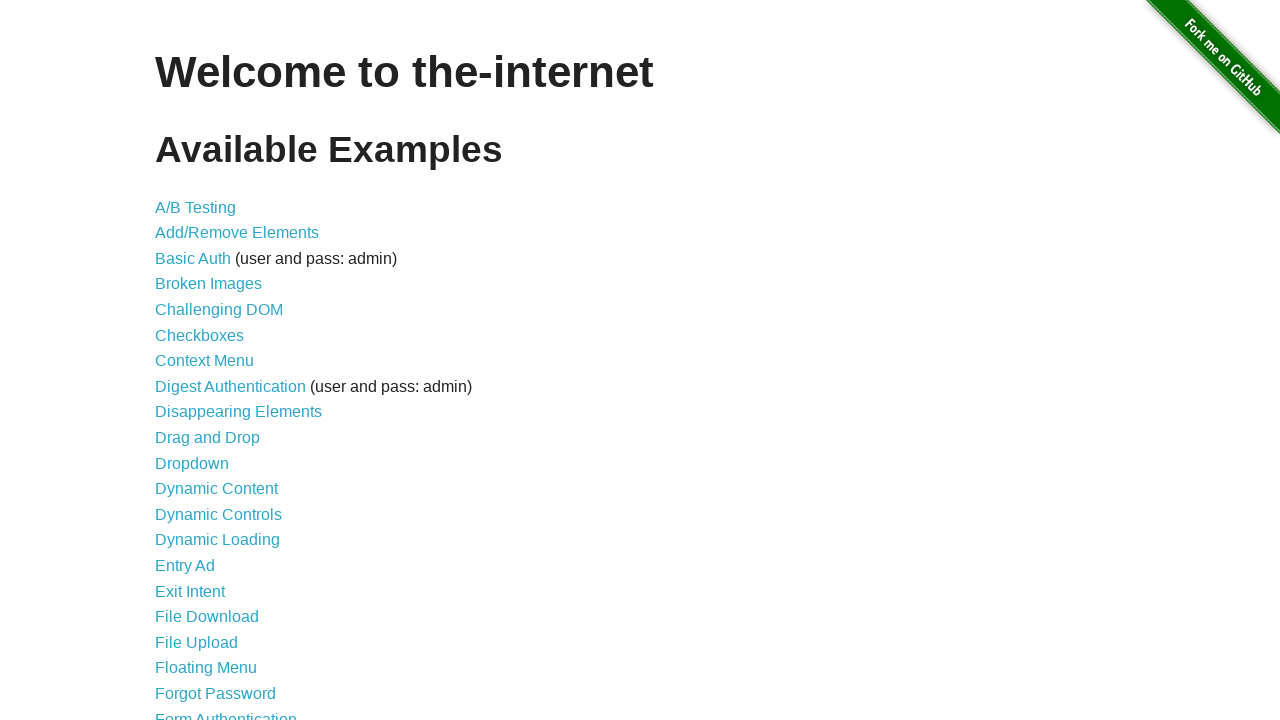

Clicked on 'Broken Images' link to navigate to the test page at (208, 284) on internal:role=link[name="Broken Images"i]
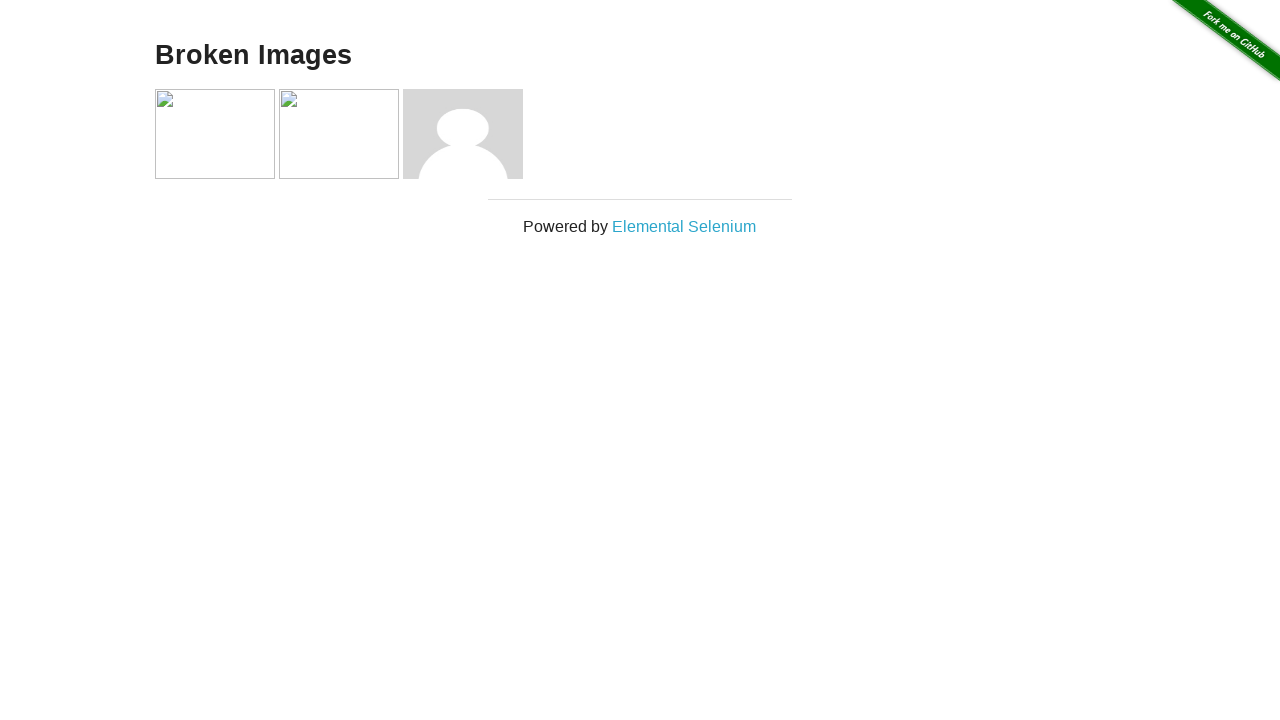

Waited for images to load on the Broken Images page
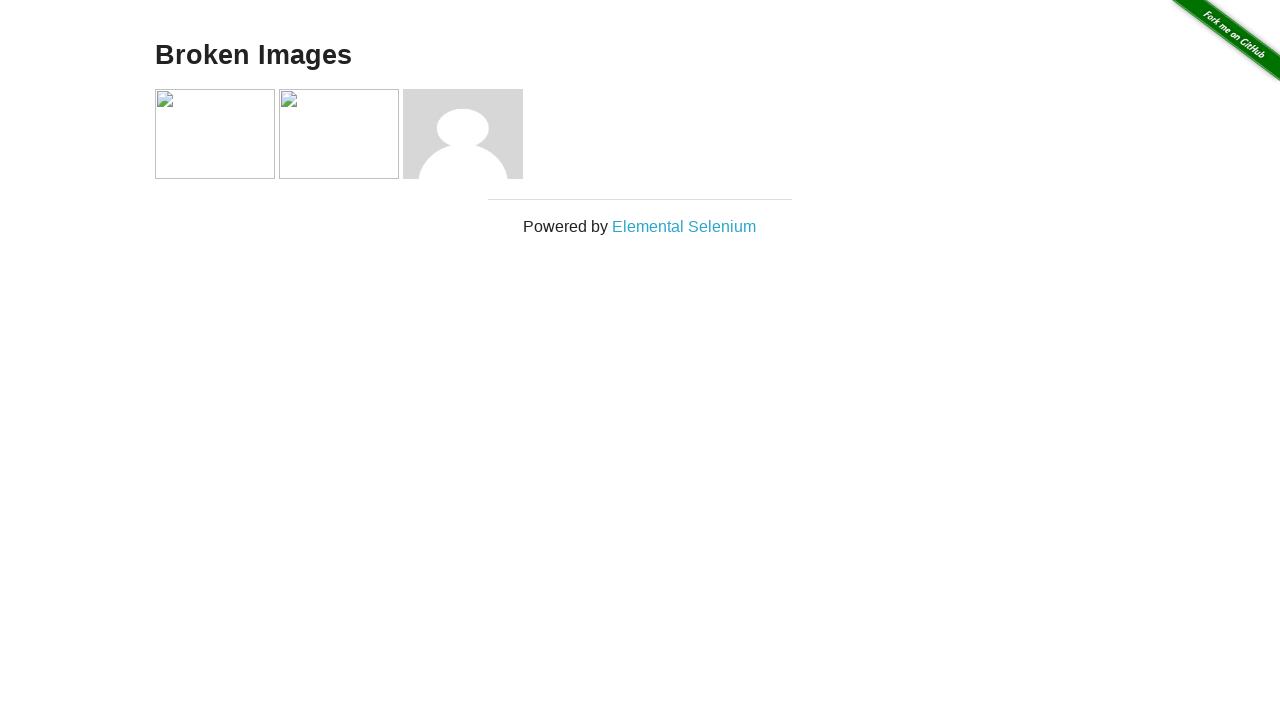

Evaluated hjkl.jpg image to check if it is broken
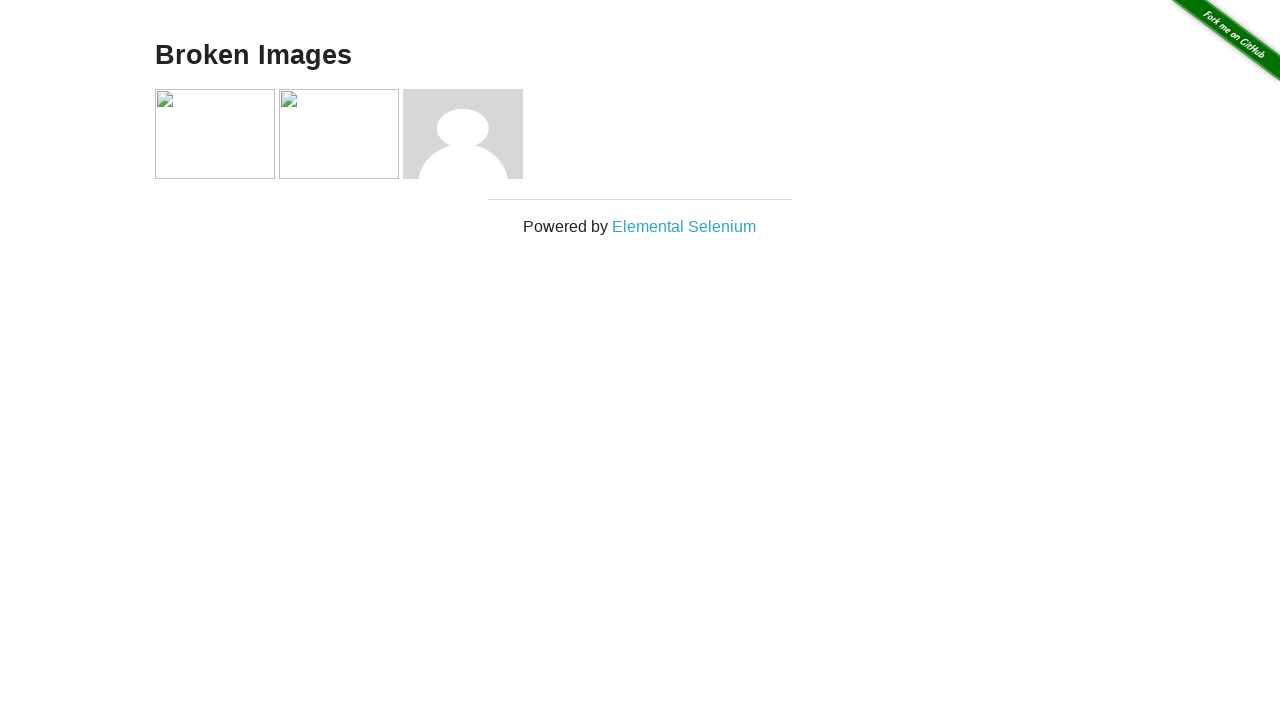

Asserted that hjkl.jpg image is broken (check_image == True)
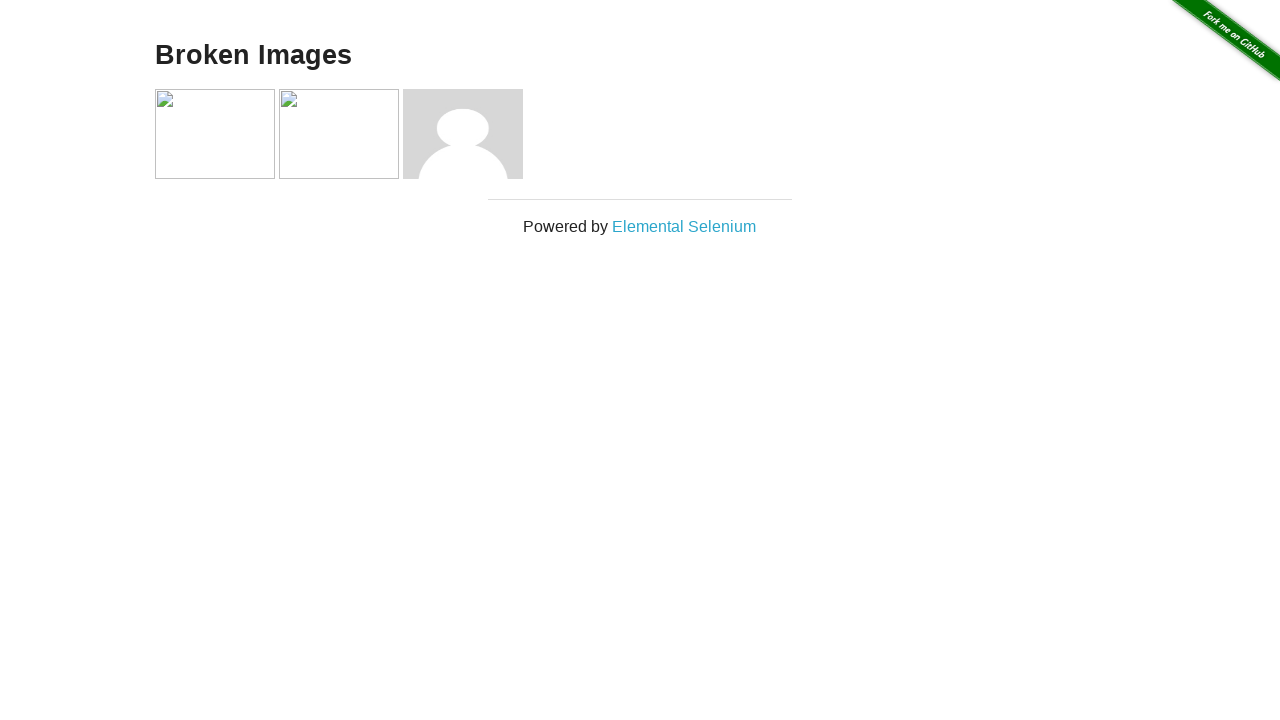

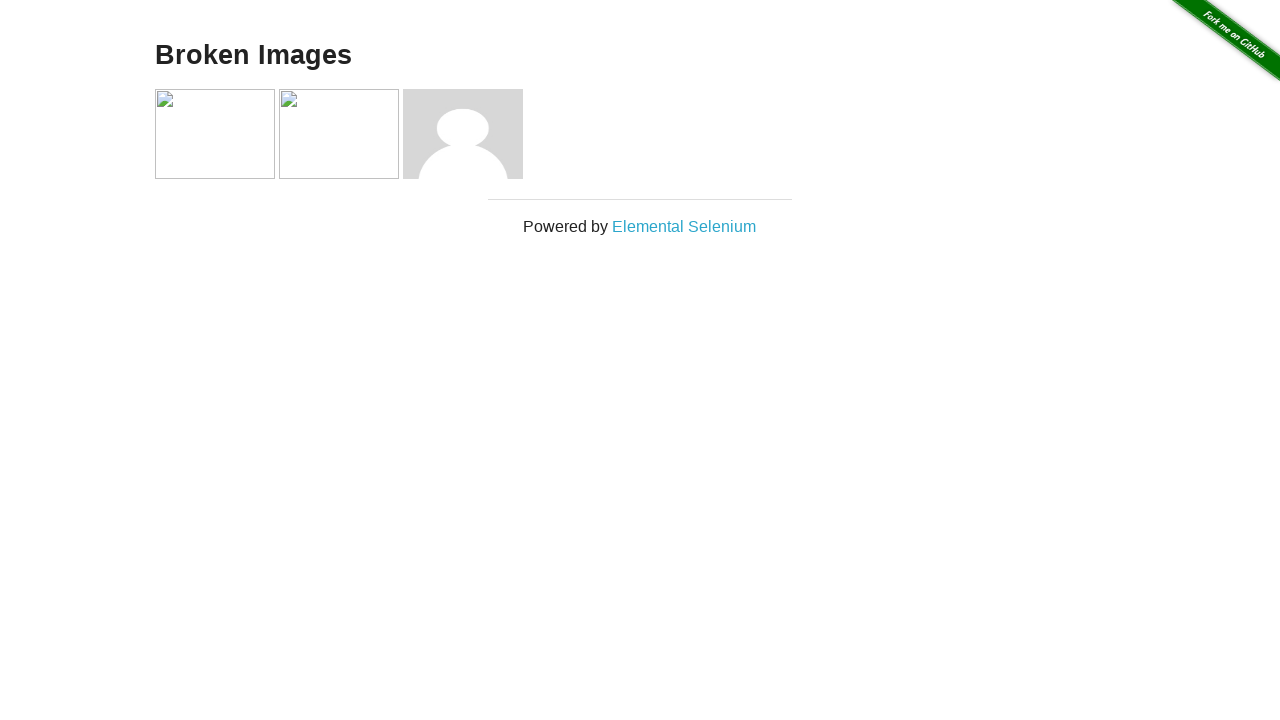